Navigates to a Todo page, adds 10 todo items with numbered titles, then deletes all todo items with odd numbers by clicking their delete buttons and accepting confirmation dialogs.

Starting URL: https://material.playwrightvn.com/

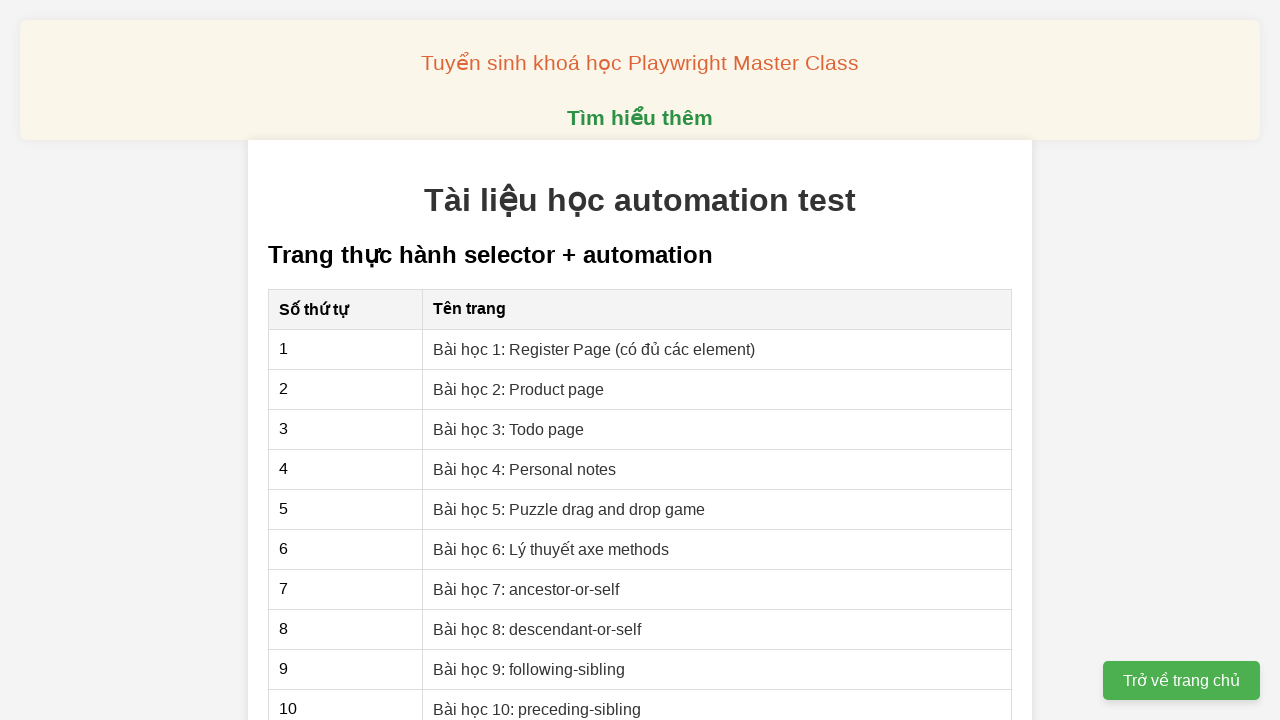

Clicked on 'Bài học 3: Todo page' link at (509, 429) on internal:role=link[name="Bài học 3: Todo page"i]
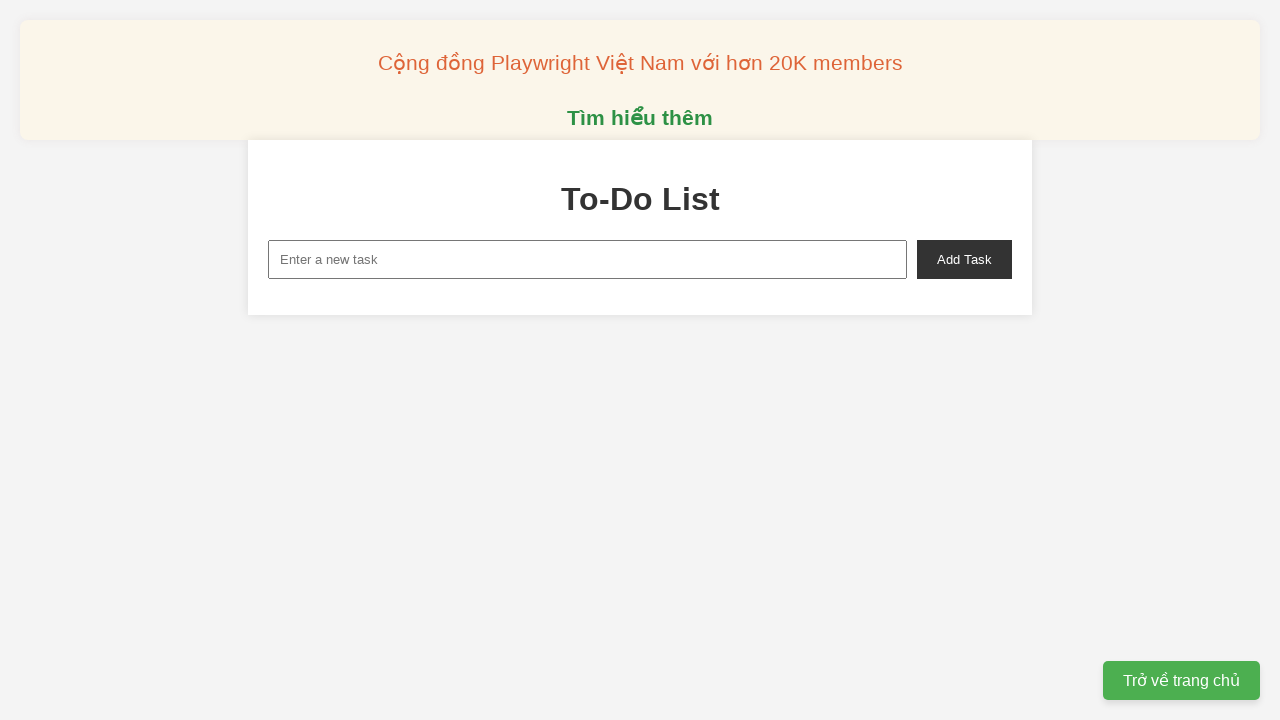

Todo page loaded and input field is visible
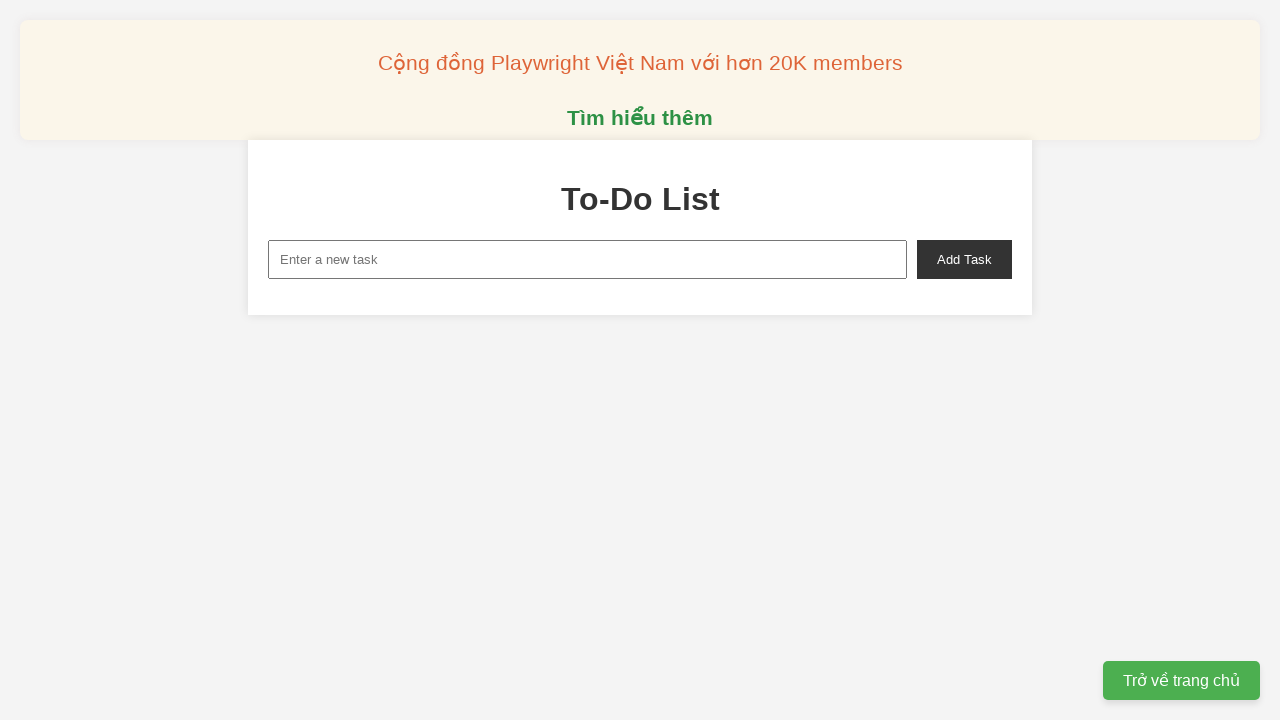

Filled input field with 'ToDo <1>' on input#new-task
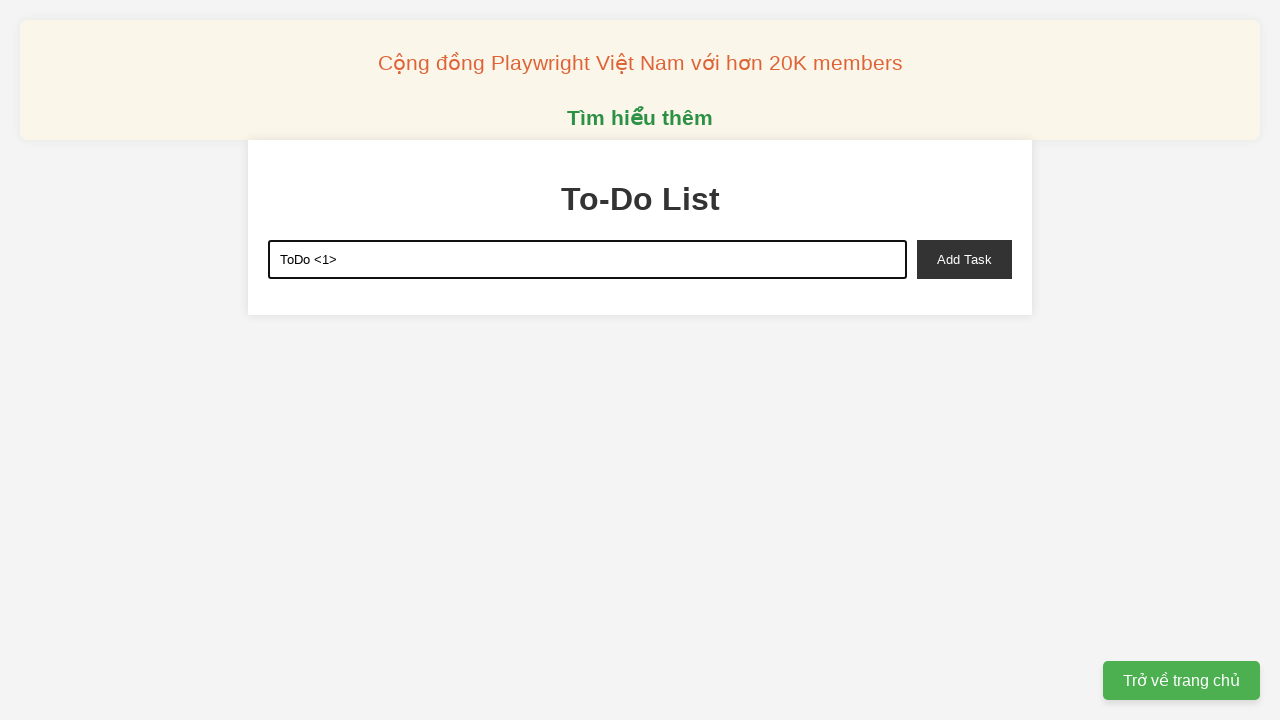

Clicked add button to create todo item 1 at (964, 259) on button#add-task
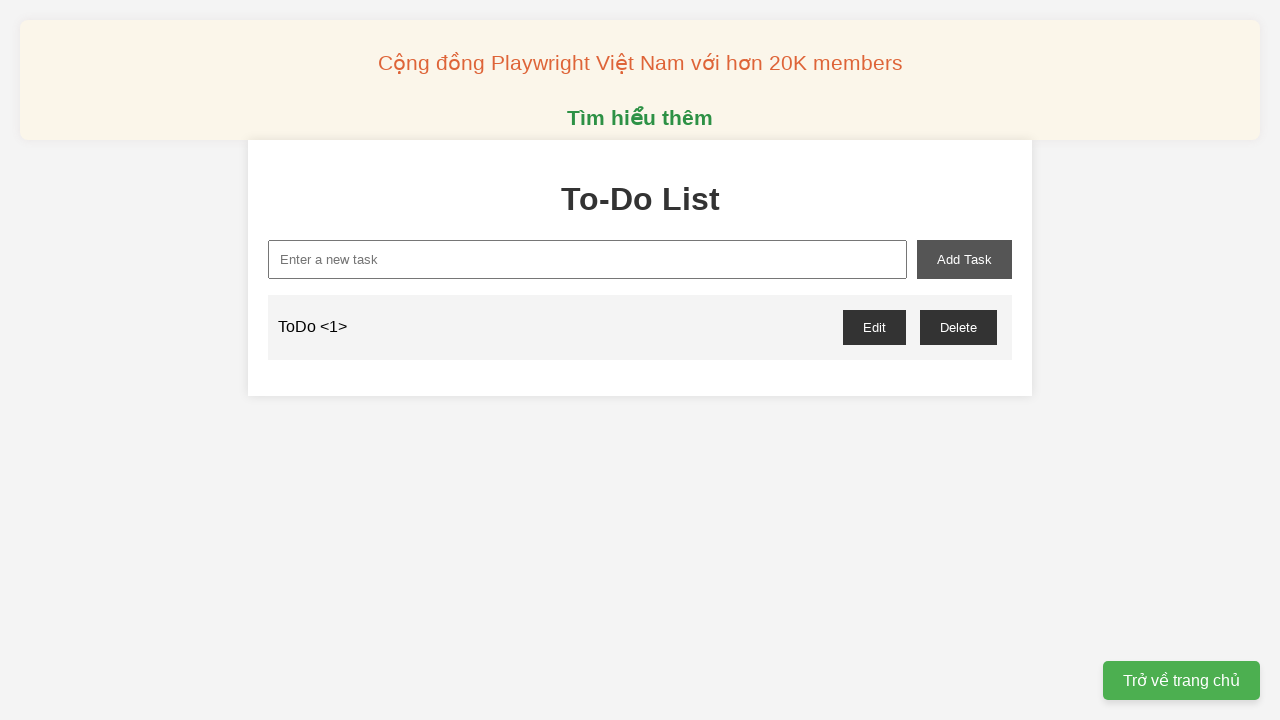

Filled input field with 'ToDo <2>' on input#new-task
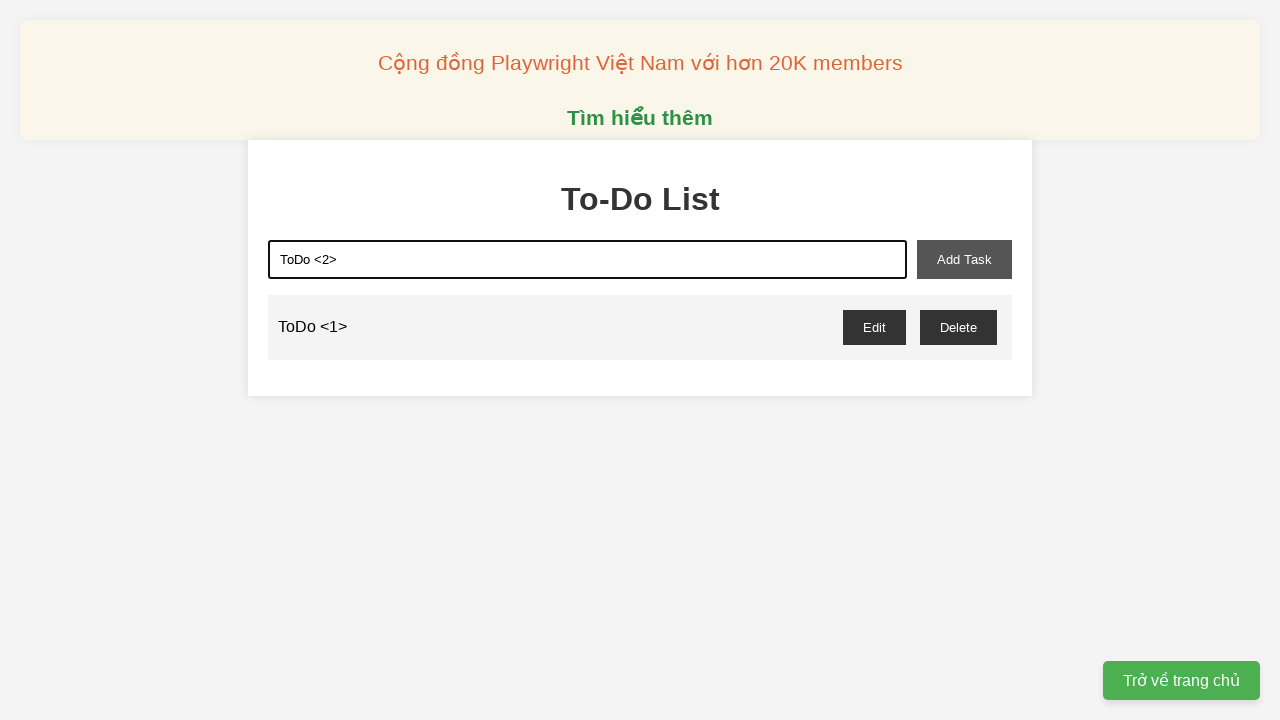

Clicked add button to create todo item 2 at (964, 259) on button#add-task
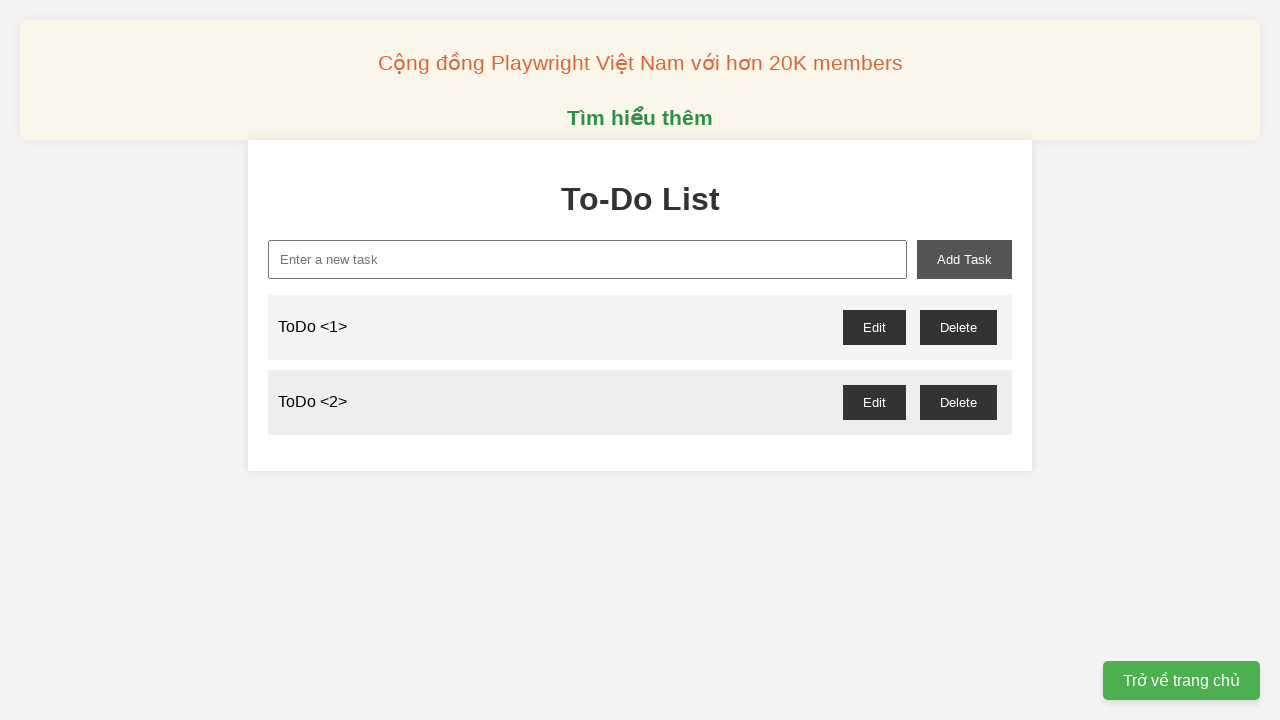

Filled input field with 'ToDo <3>' on input#new-task
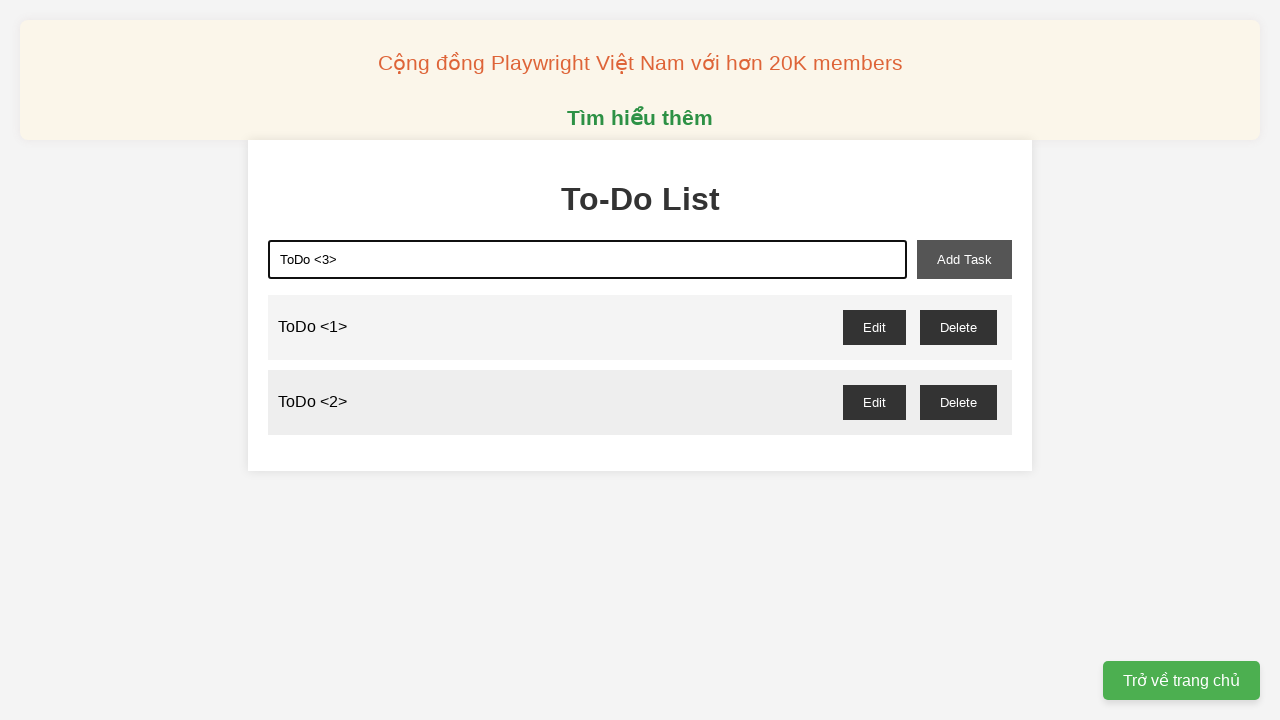

Clicked add button to create todo item 3 at (964, 259) on button#add-task
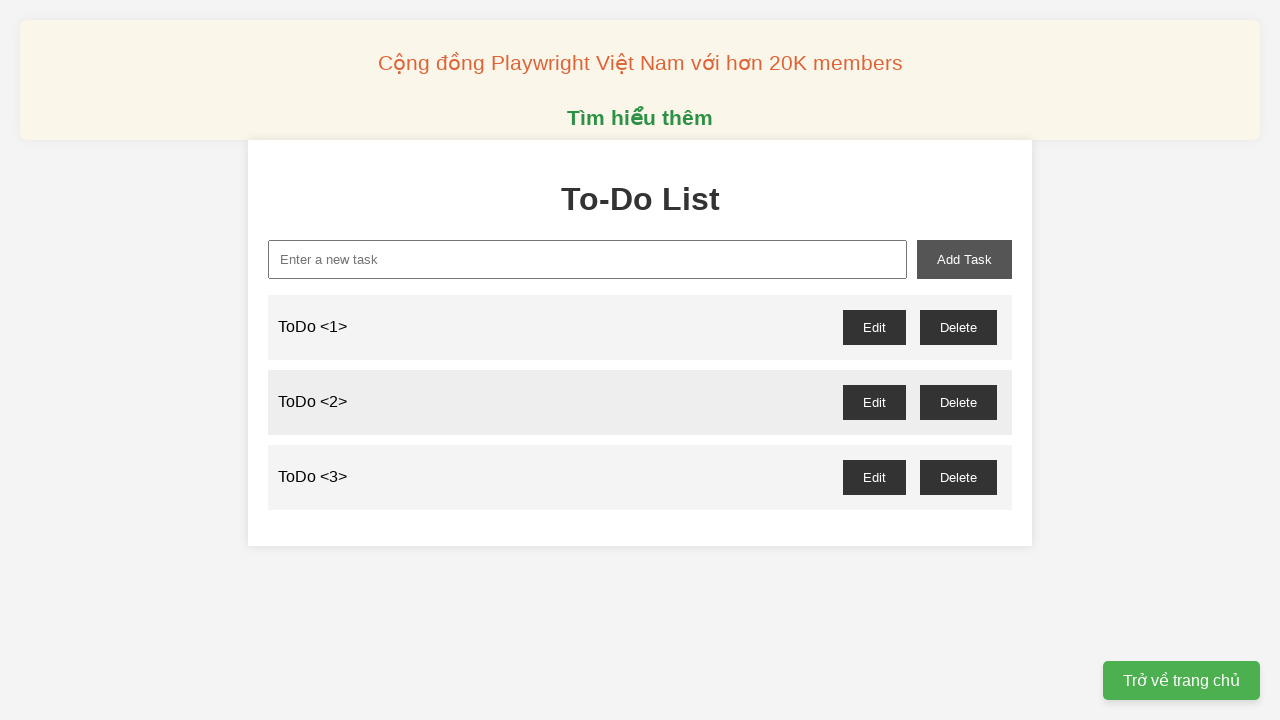

Filled input field with 'ToDo <4>' on input#new-task
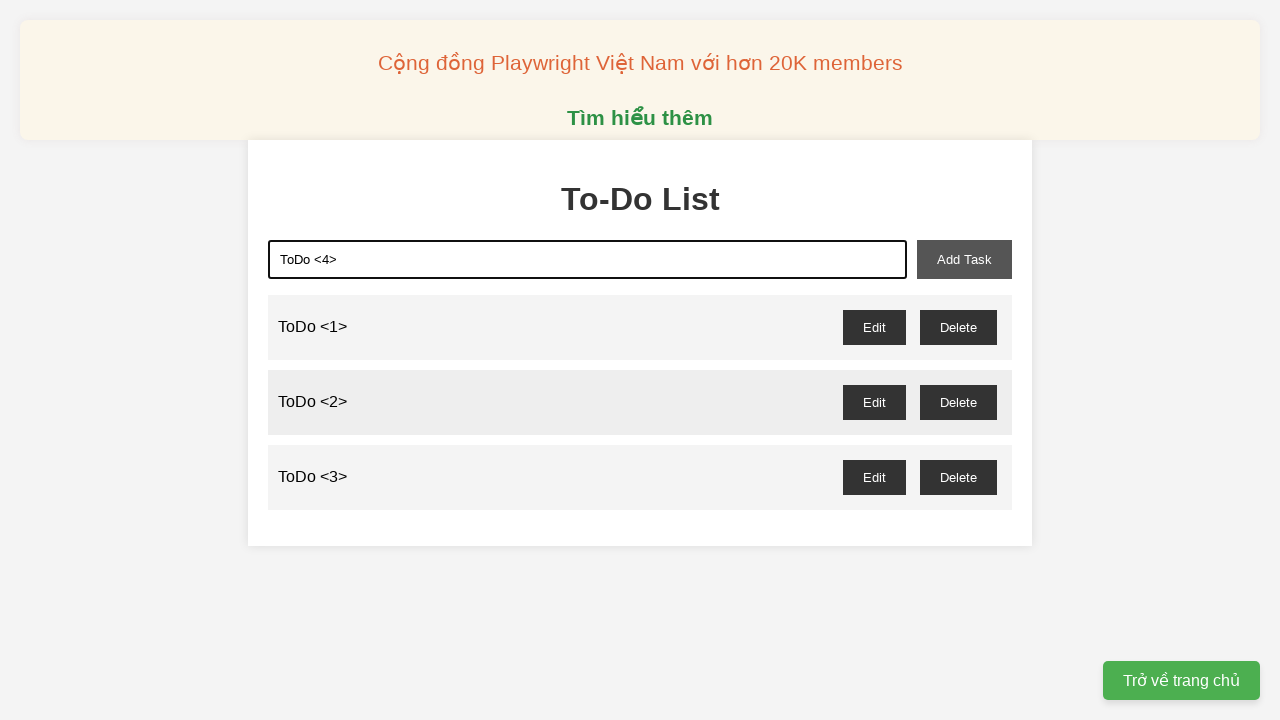

Clicked add button to create todo item 4 at (964, 259) on button#add-task
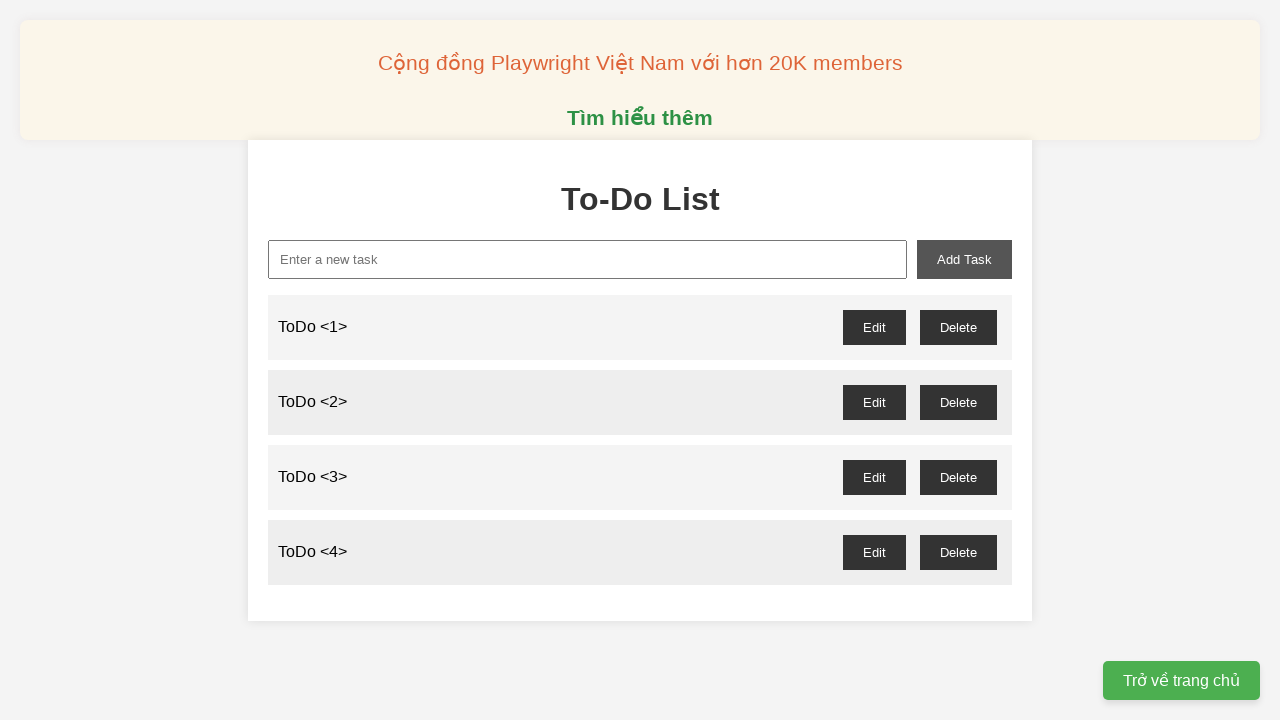

Filled input field with 'ToDo <5>' on input#new-task
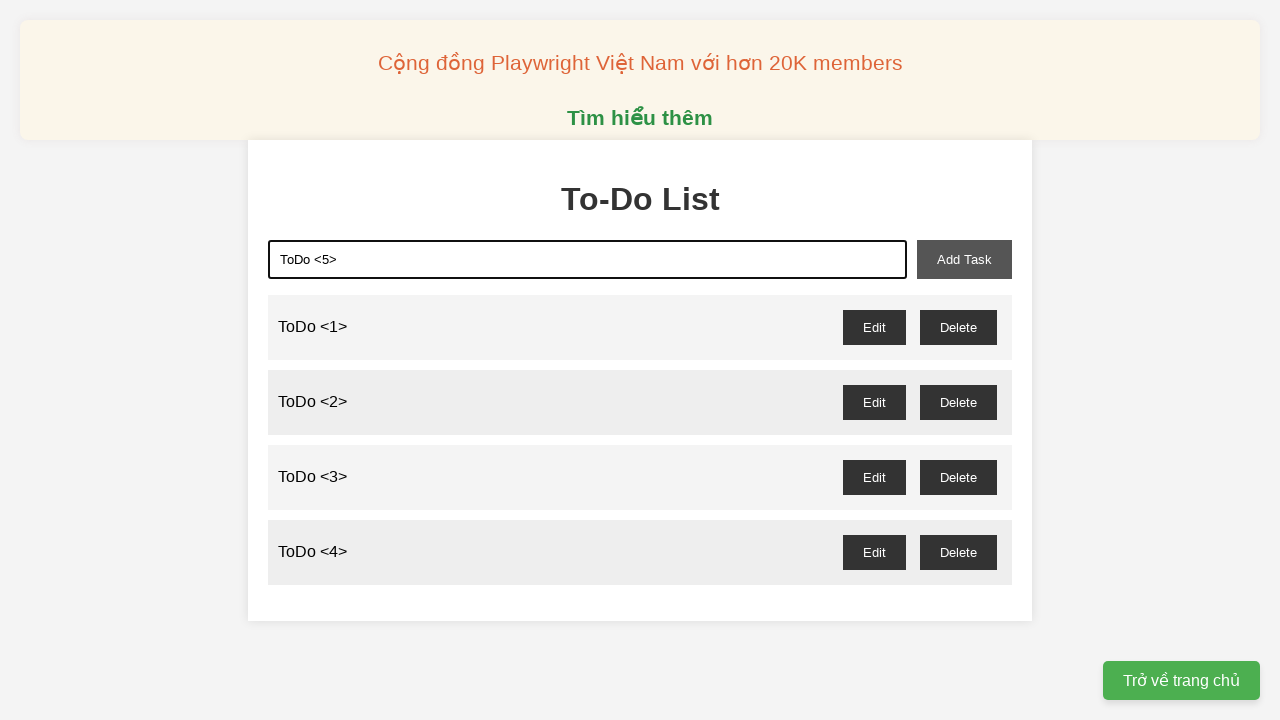

Clicked add button to create todo item 5 at (964, 259) on button#add-task
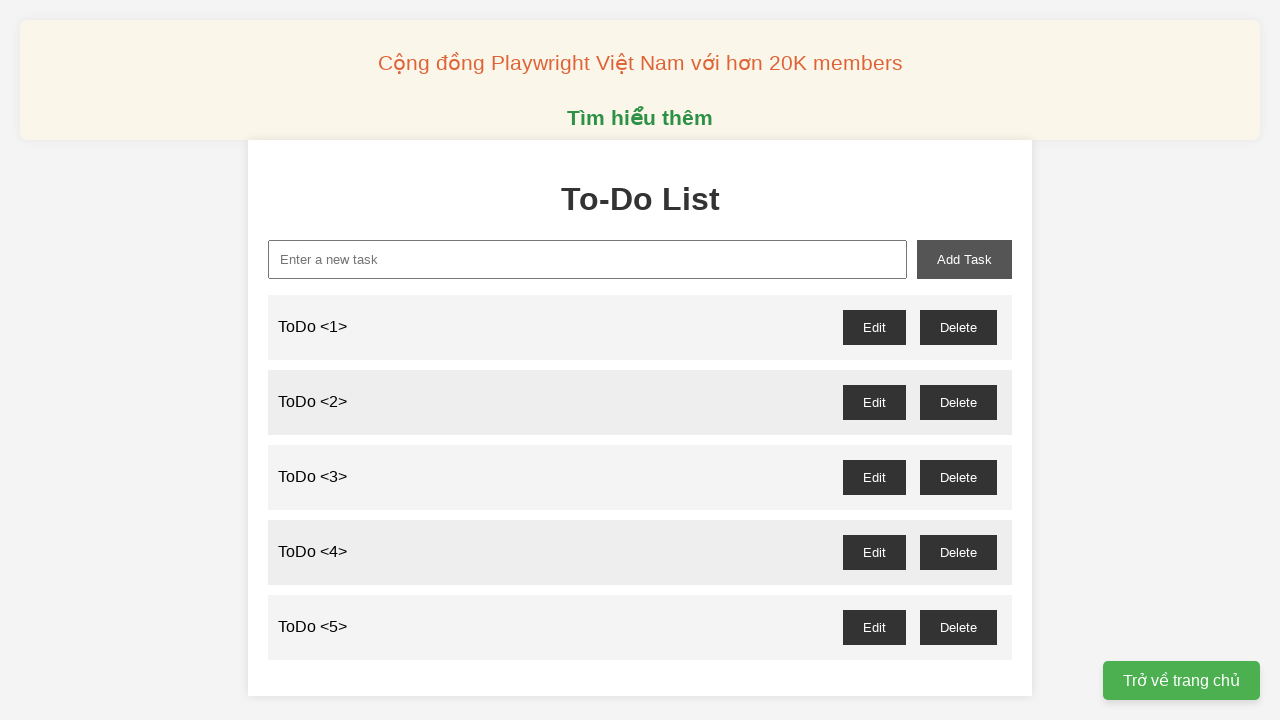

Filled input field with 'ToDo <6>' on input#new-task
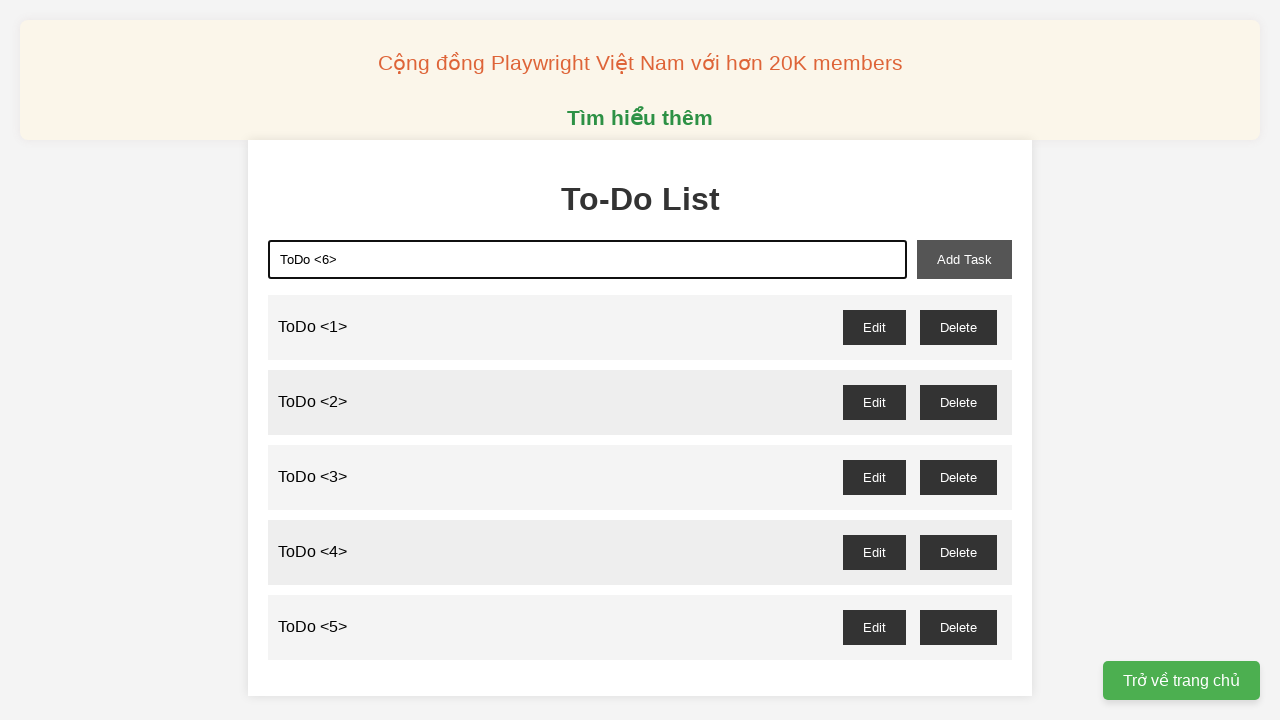

Clicked add button to create todo item 6 at (964, 259) on button#add-task
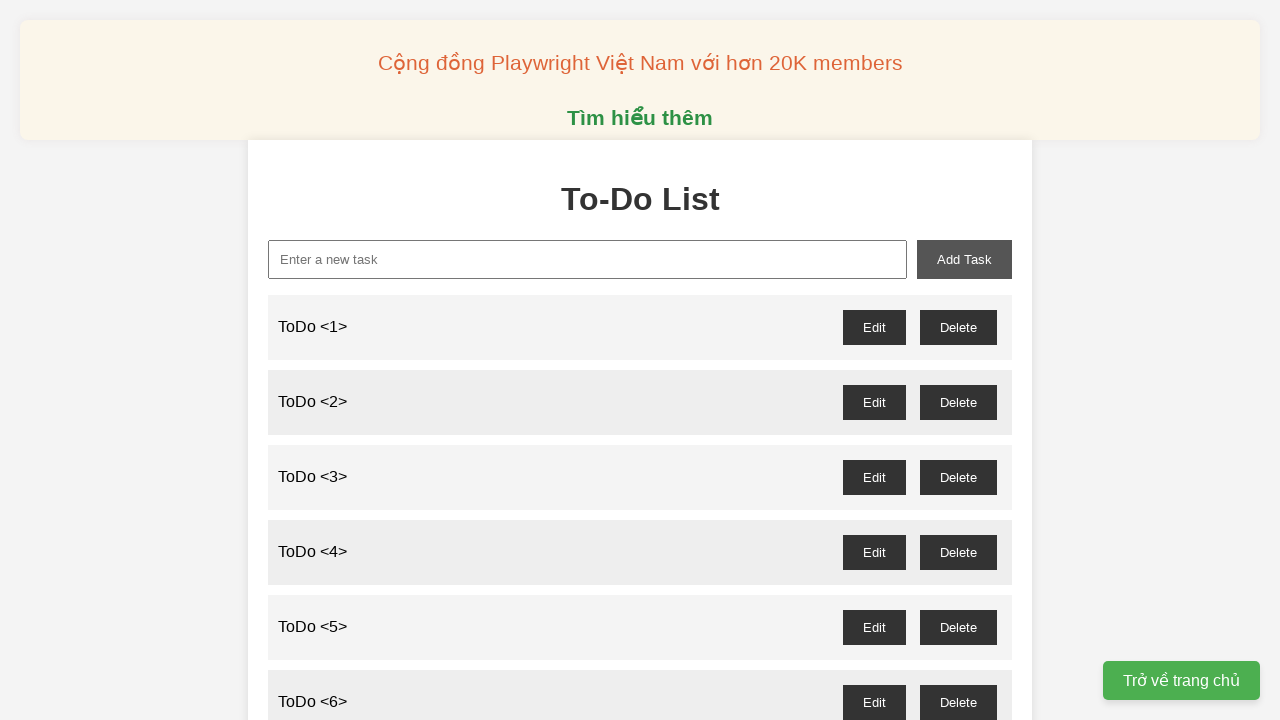

Filled input field with 'ToDo <7>' on input#new-task
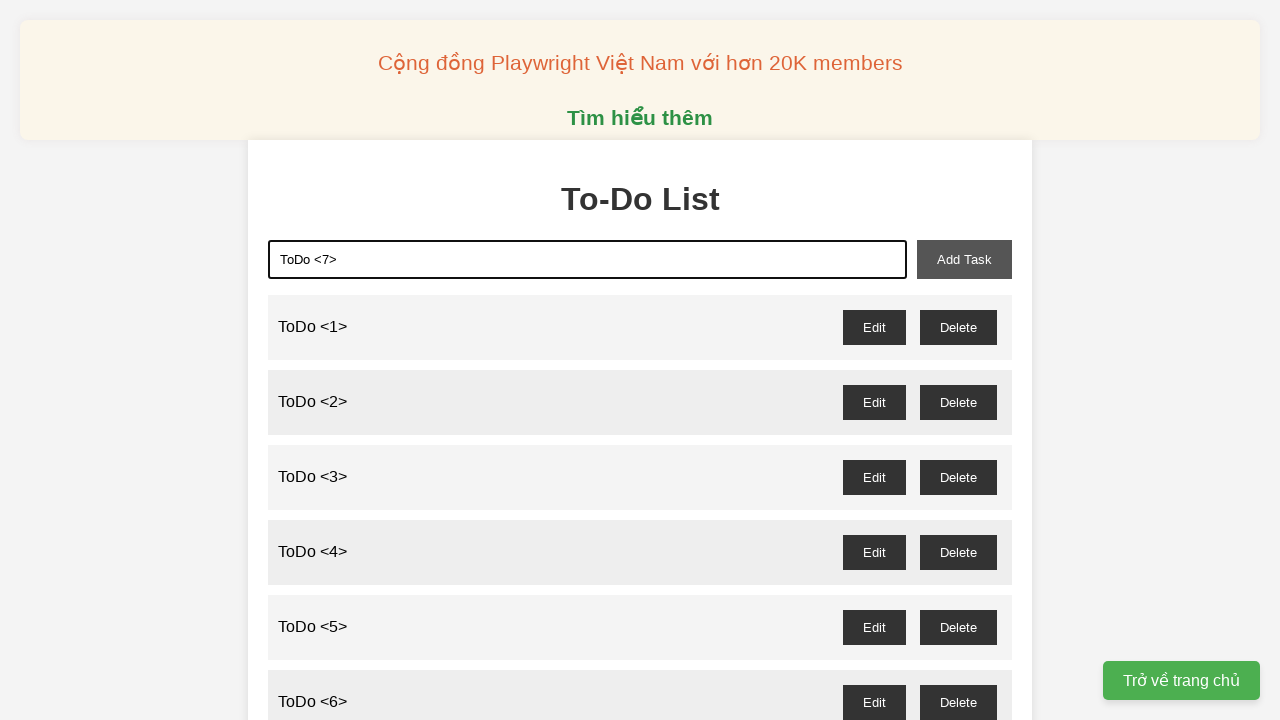

Clicked add button to create todo item 7 at (964, 259) on button#add-task
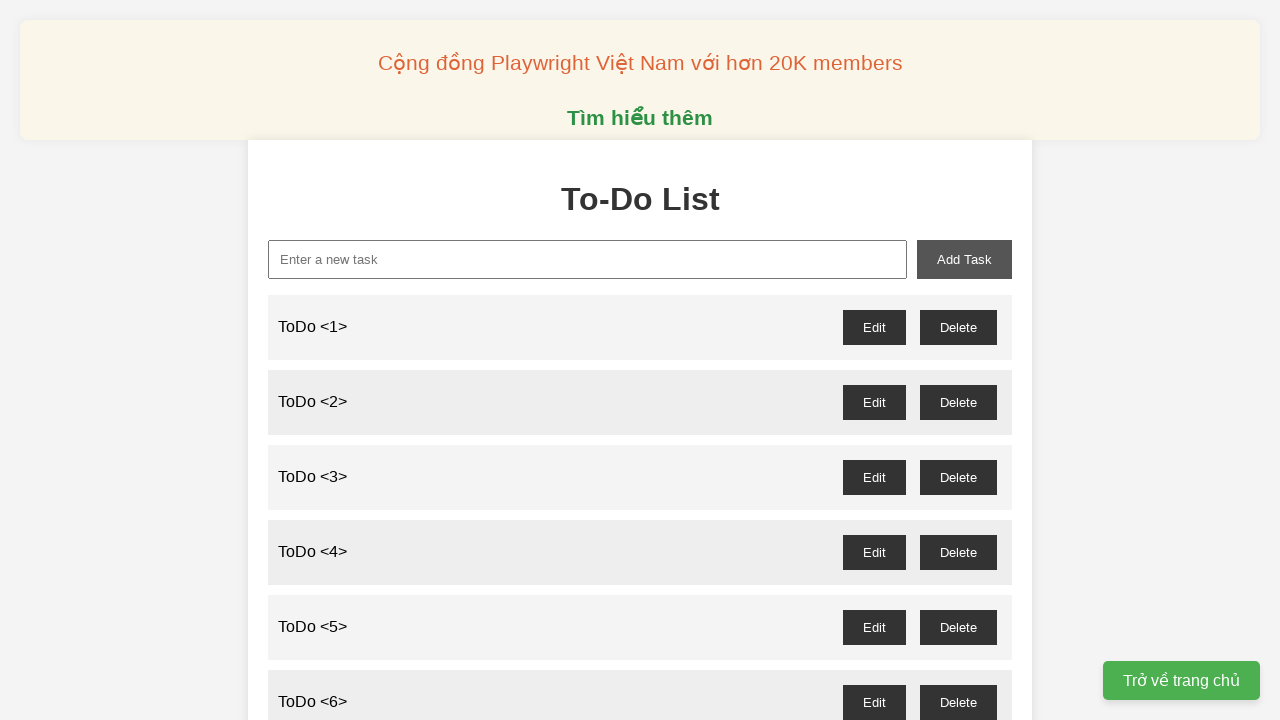

Filled input field with 'ToDo <8>' on input#new-task
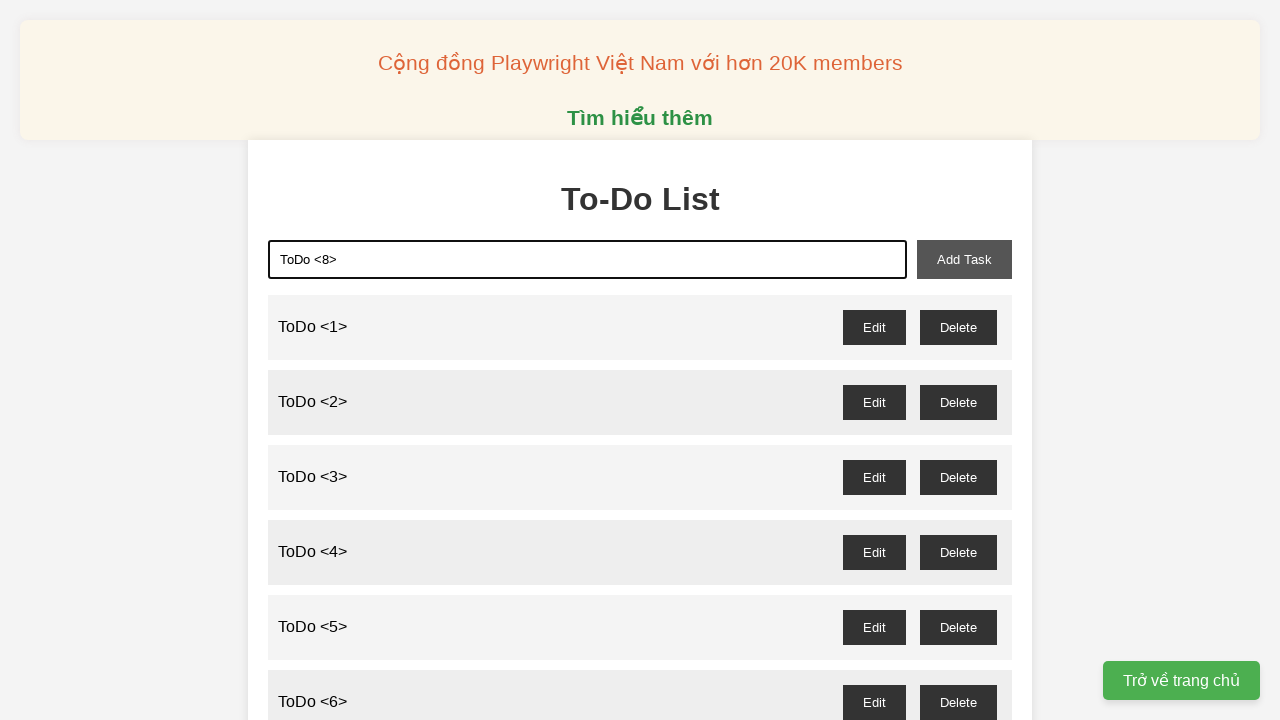

Clicked add button to create todo item 8 at (964, 259) on button#add-task
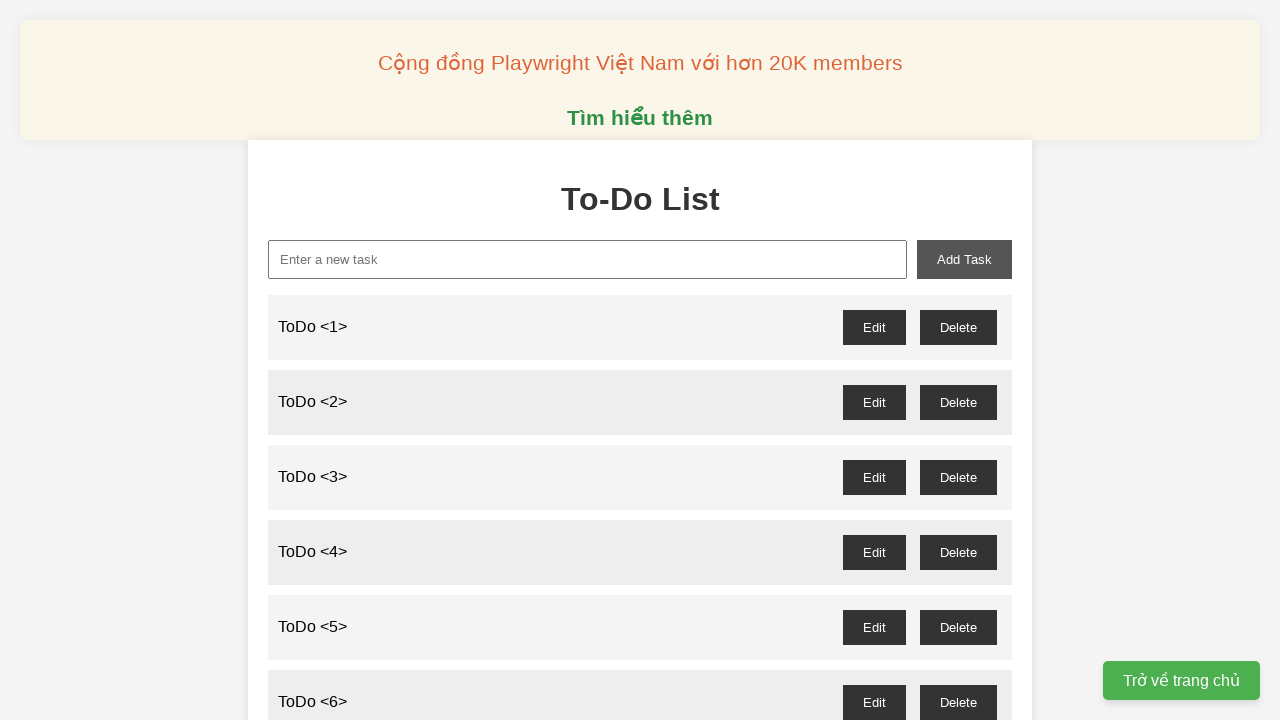

Filled input field with 'ToDo <9>' on input#new-task
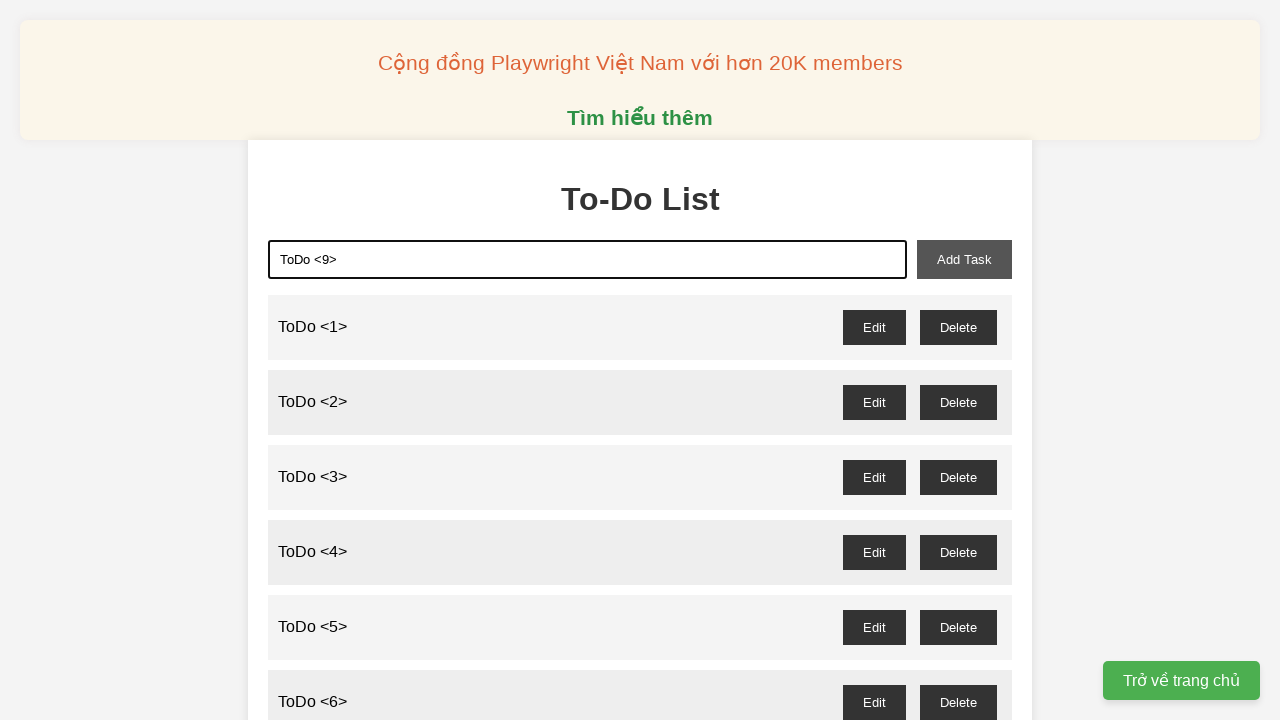

Clicked add button to create todo item 9 at (964, 259) on button#add-task
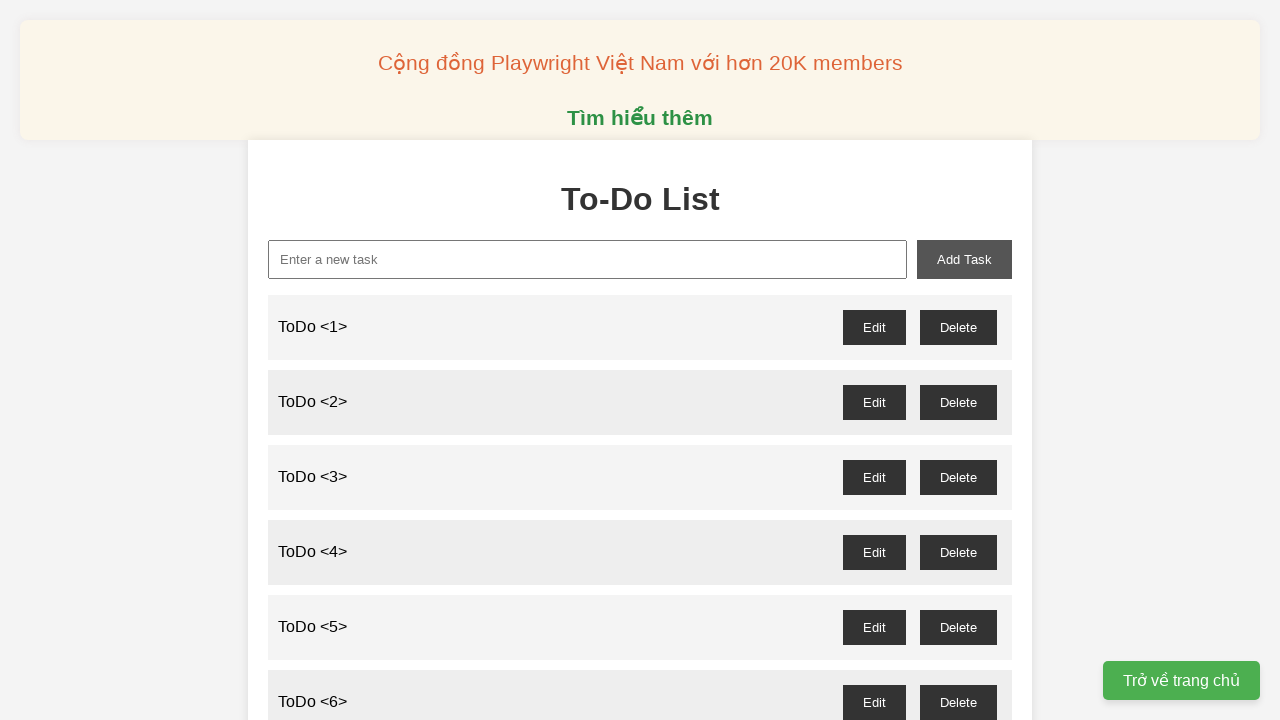

Filled input field with 'ToDo <10>' on input#new-task
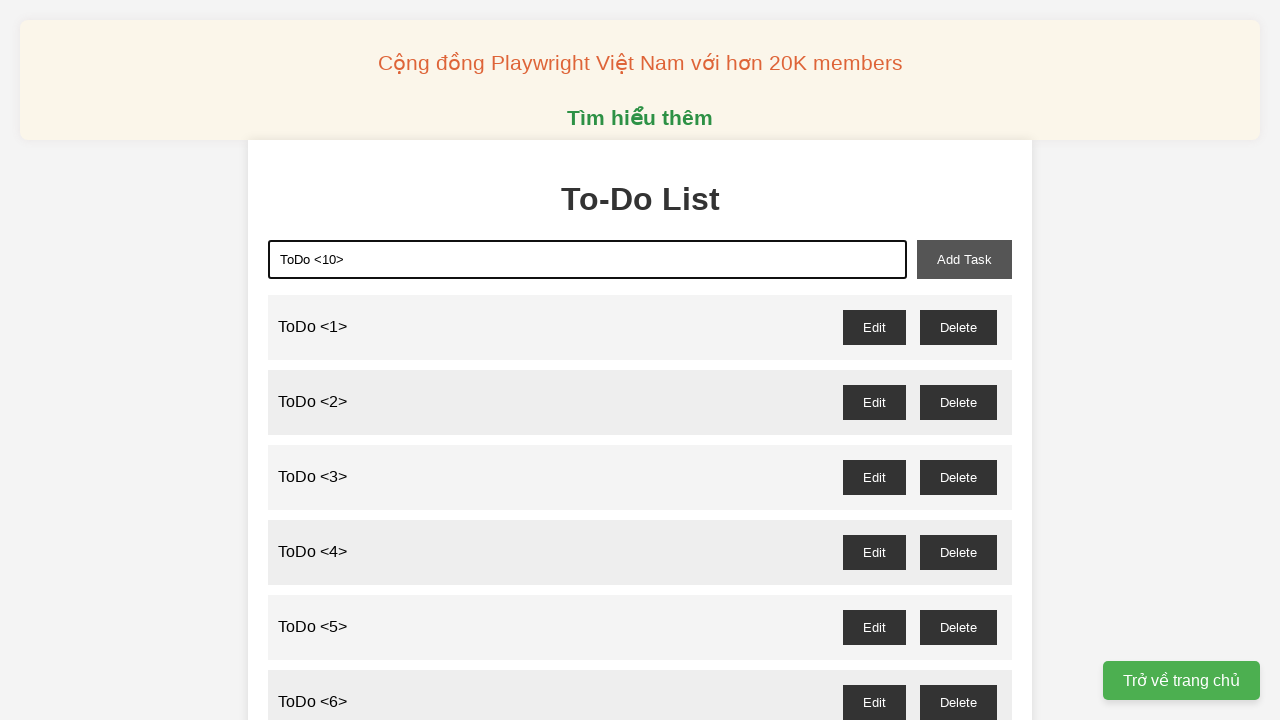

Clicked add button to create todo item 10 at (964, 259) on button#add-task
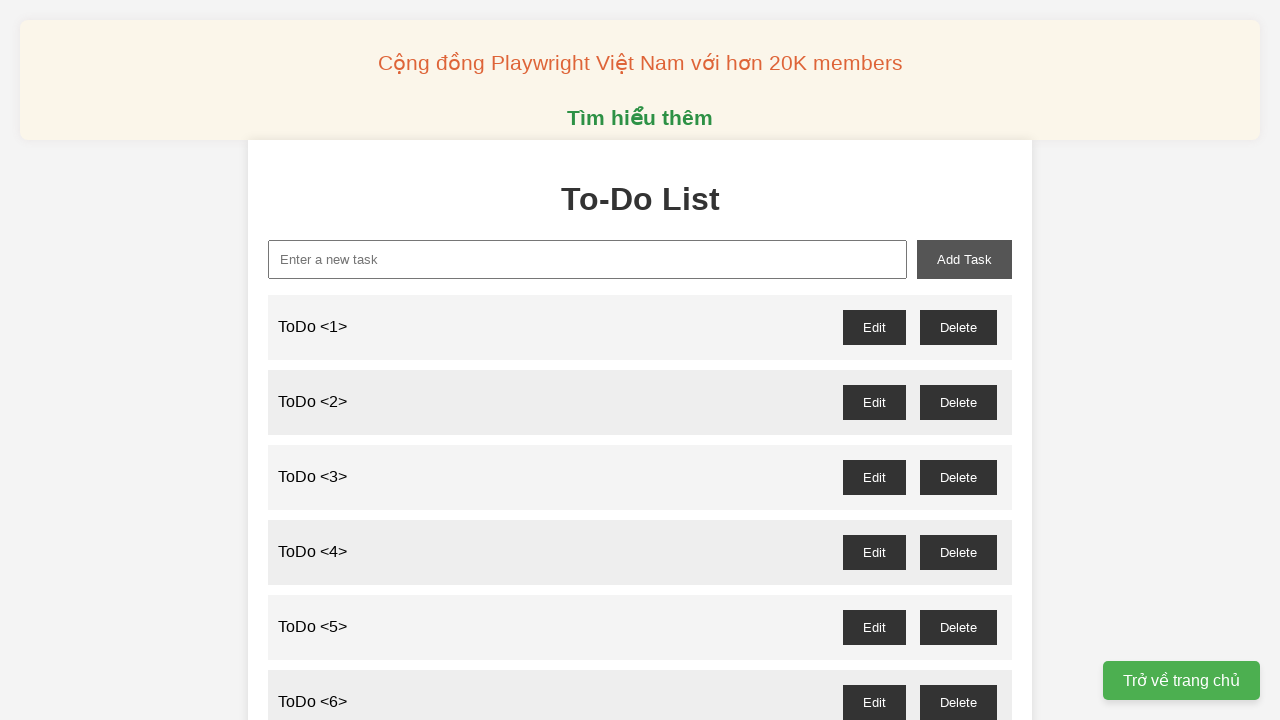

Set up dialog handler to accept delete confirmations
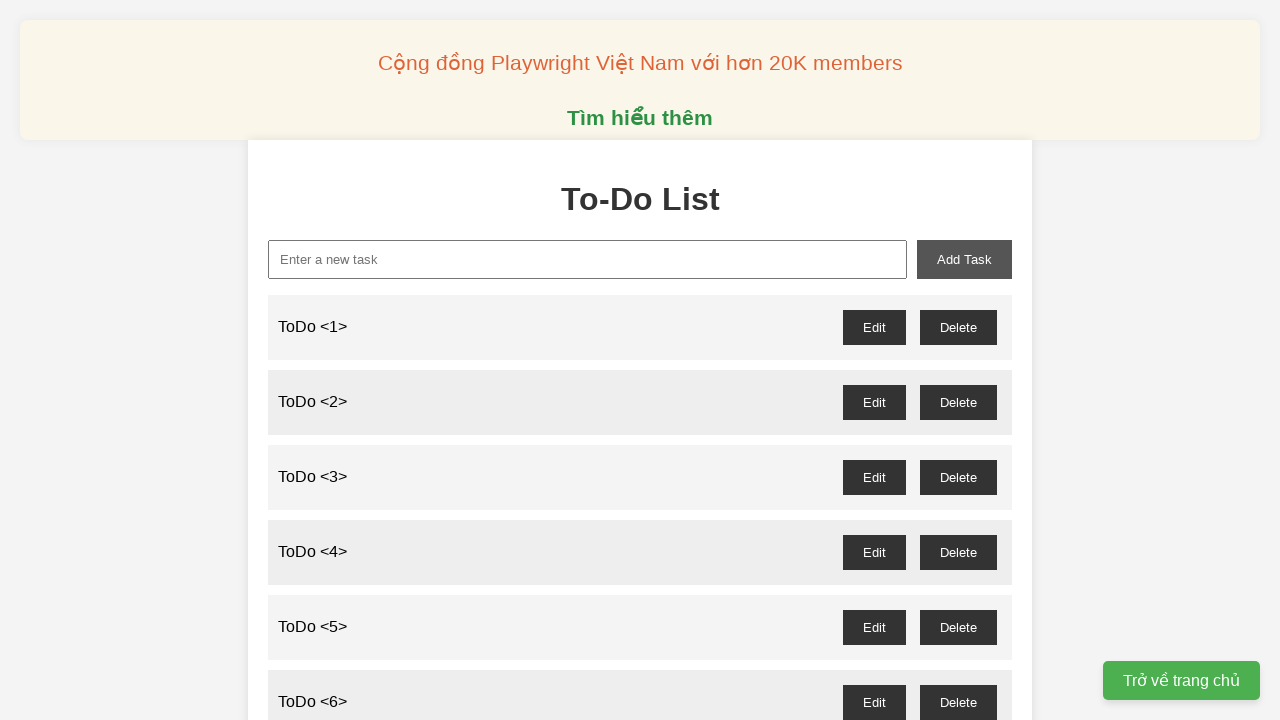

Retrieved all delete buttons from the page
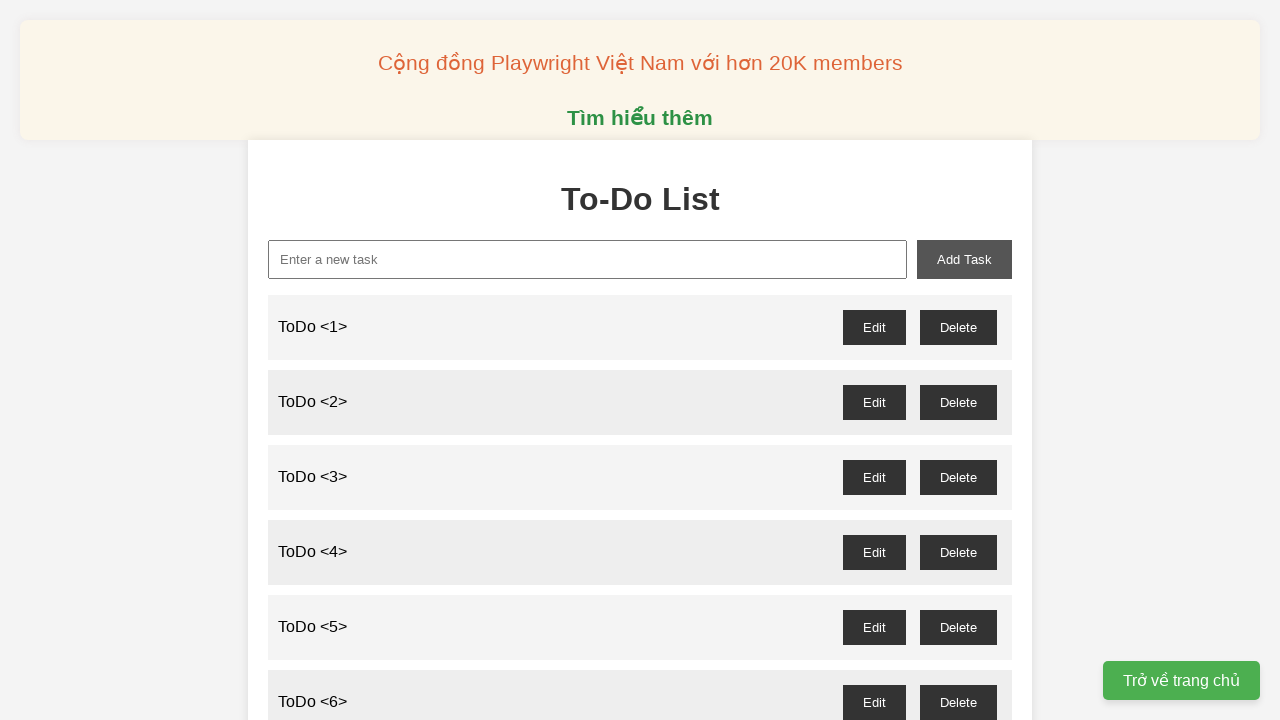

Identified 5 delete buttons with odd-numbered todo items
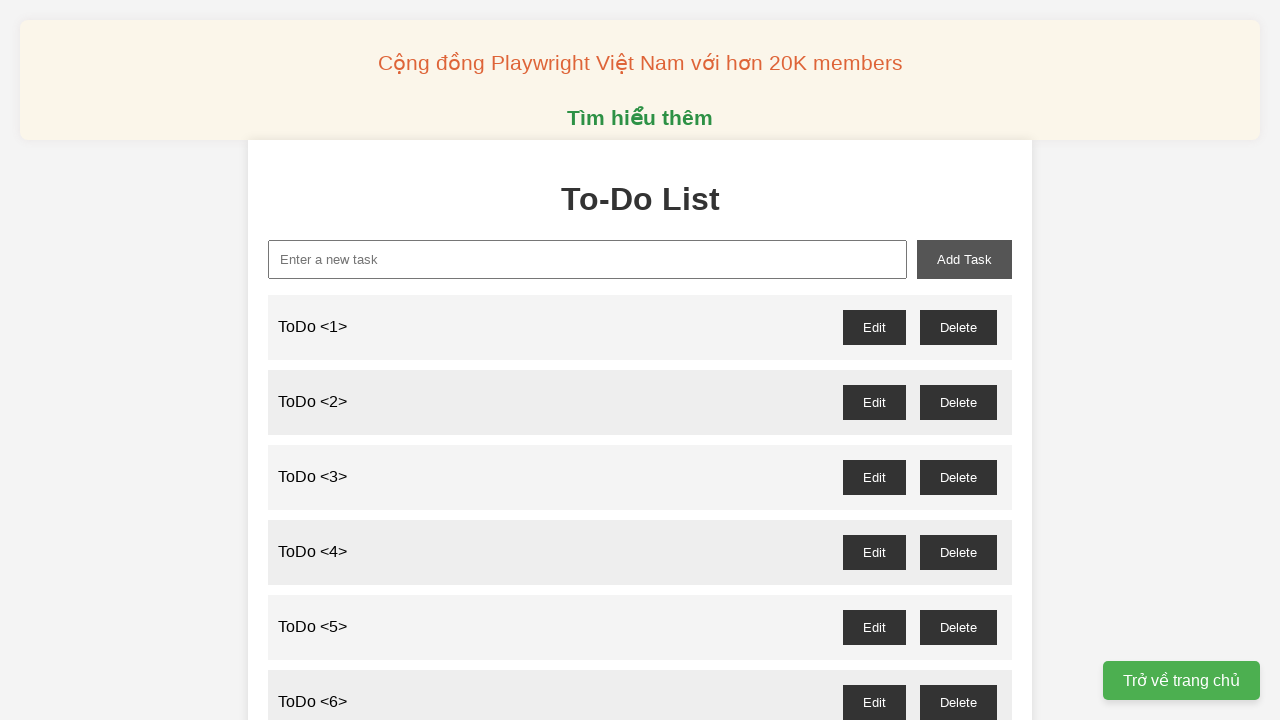

Clicked delete button for todo item todo-1--delete at (958, 327) on #todo-1--delete
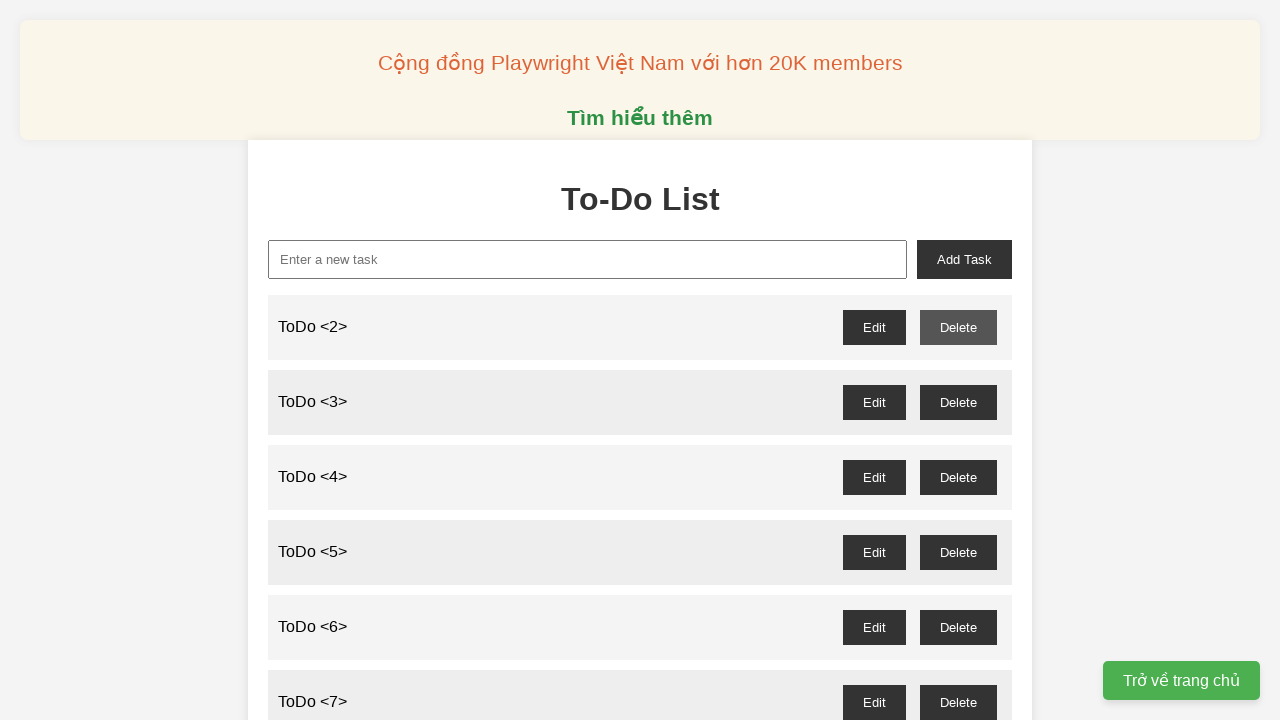

Waited for confirmation dialog and deletion to complete for todo-1--delete
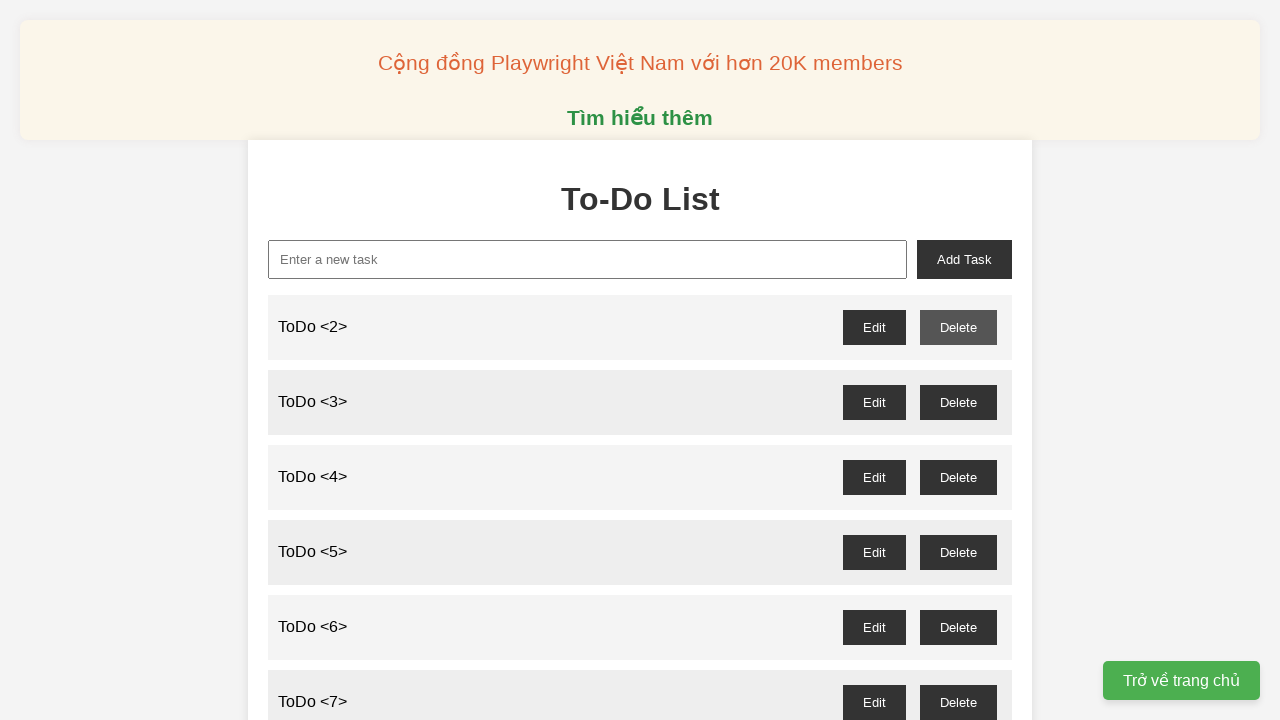

Clicked delete button for todo item todo-3--delete at (958, 402) on #todo-3--delete
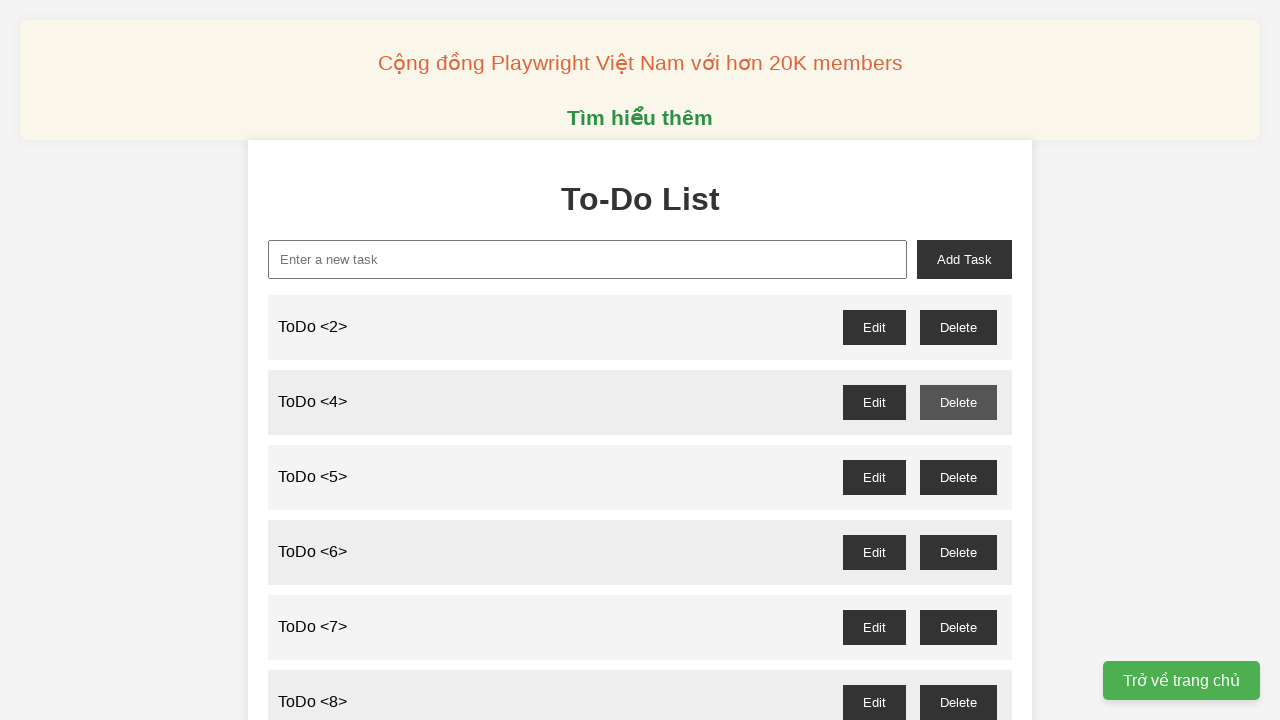

Waited for confirmation dialog and deletion to complete for todo-3--delete
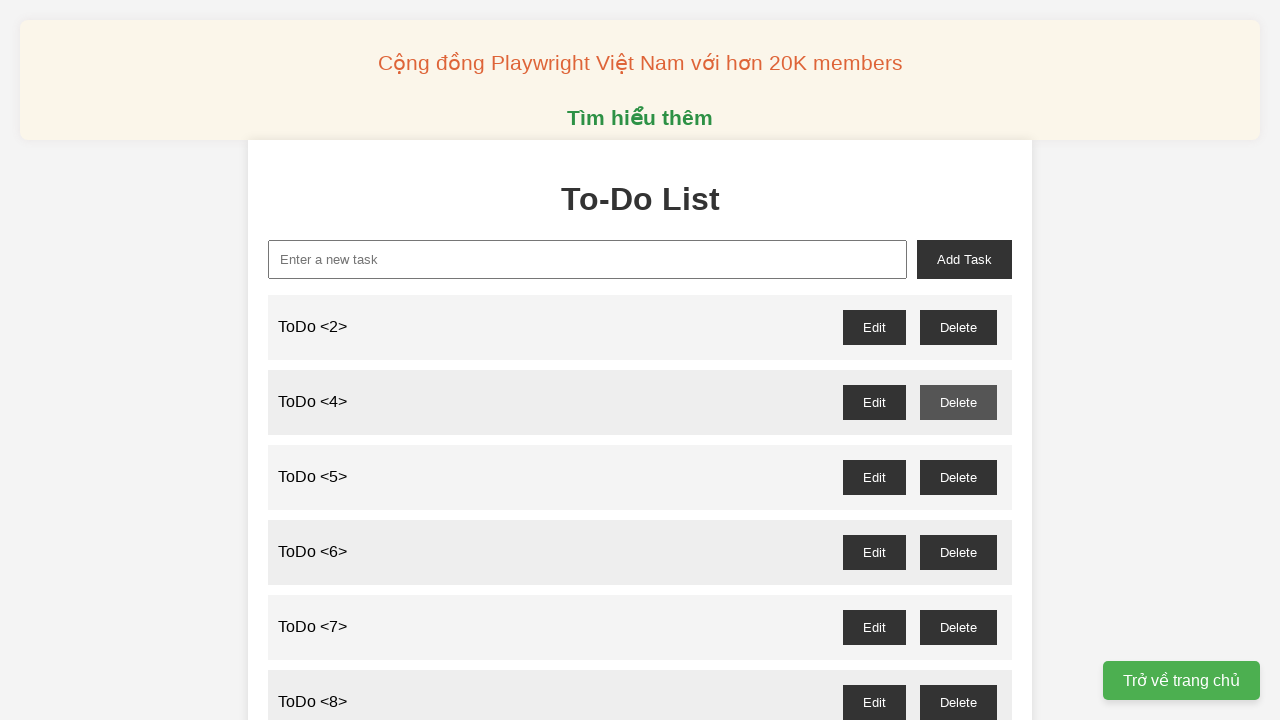

Clicked delete button for todo item todo-5--delete at (958, 477) on #todo-5--delete
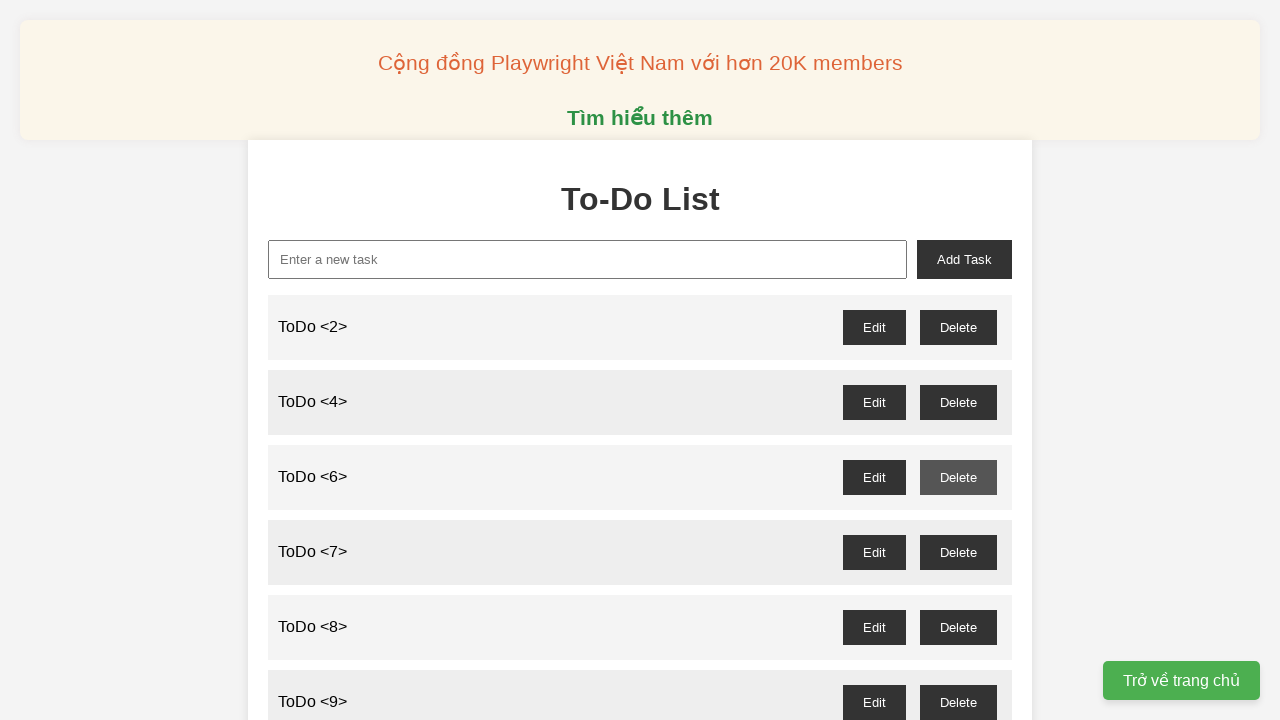

Waited for confirmation dialog and deletion to complete for todo-5--delete
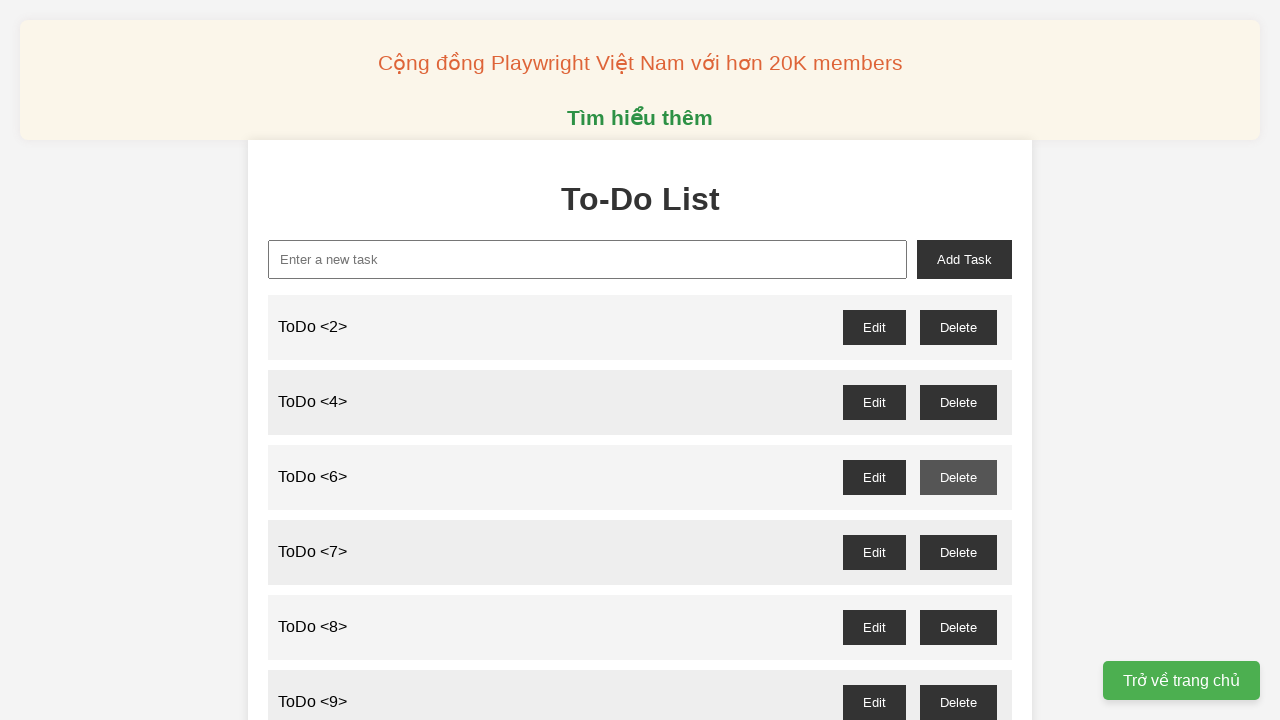

Clicked delete button for todo item todo-7--delete at (958, 552) on #todo-7--delete
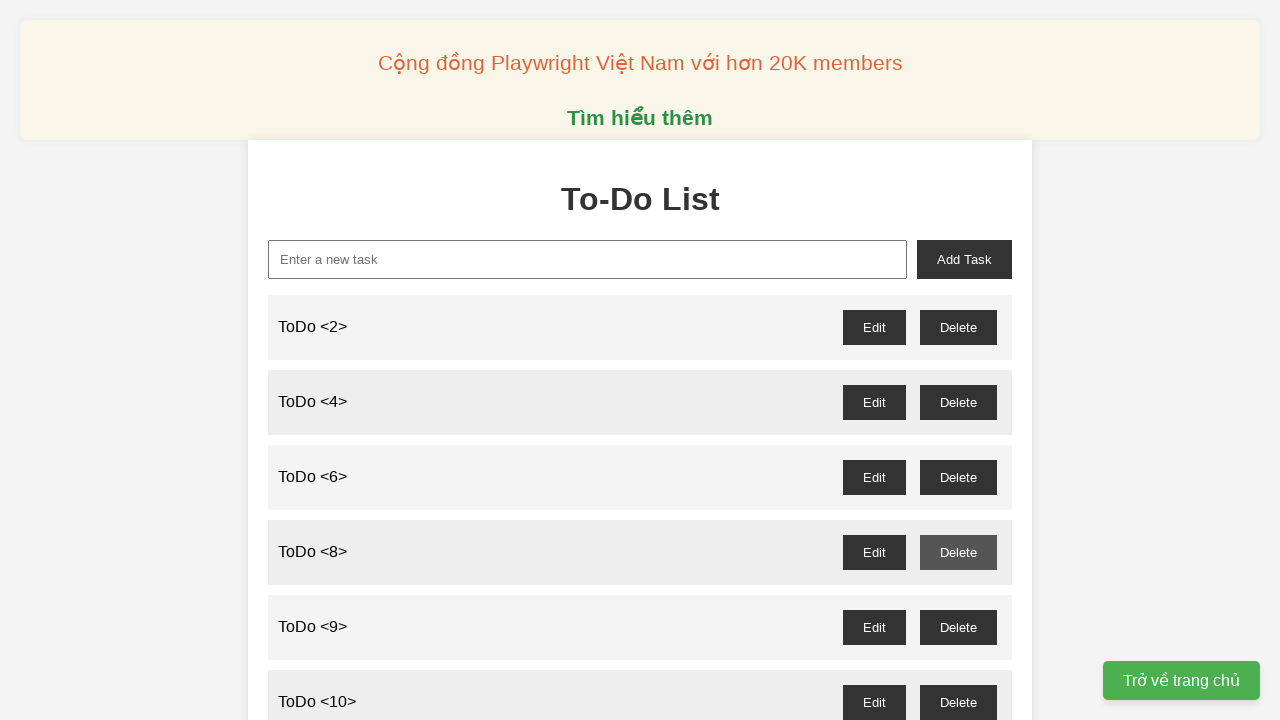

Waited for confirmation dialog and deletion to complete for todo-7--delete
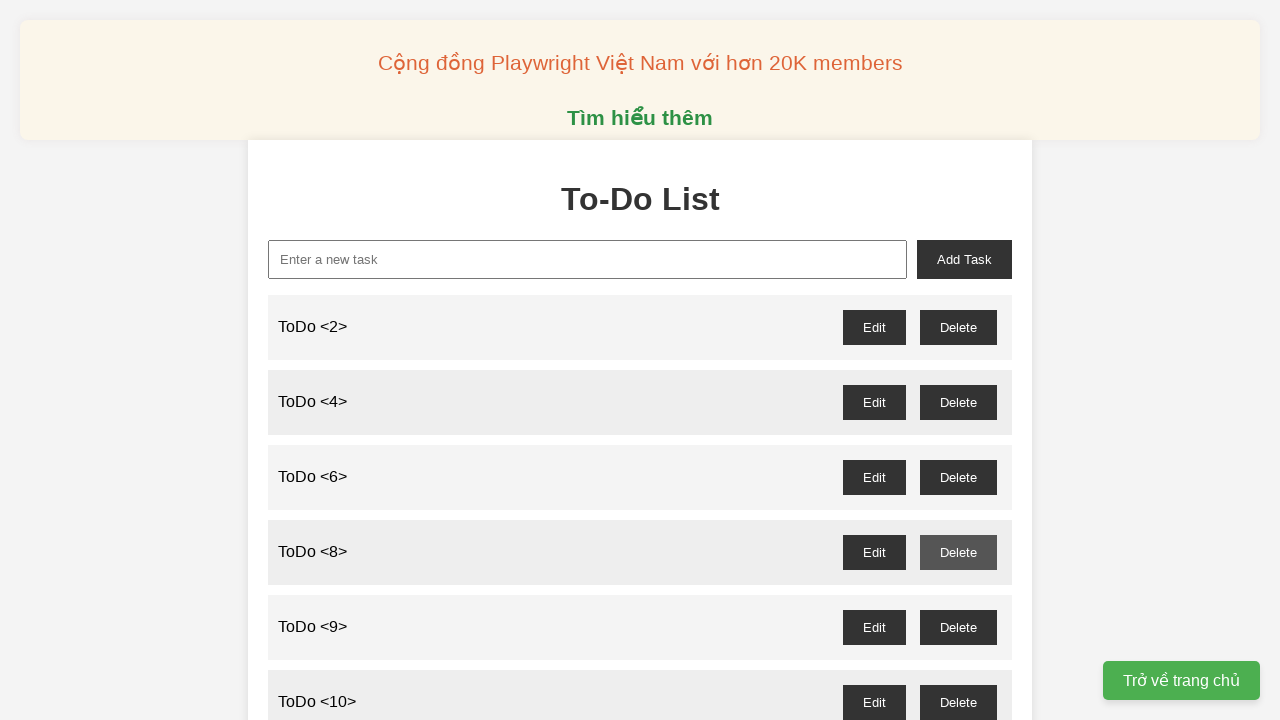

Clicked delete button for todo item todo-9--delete at (958, 627) on #todo-9--delete
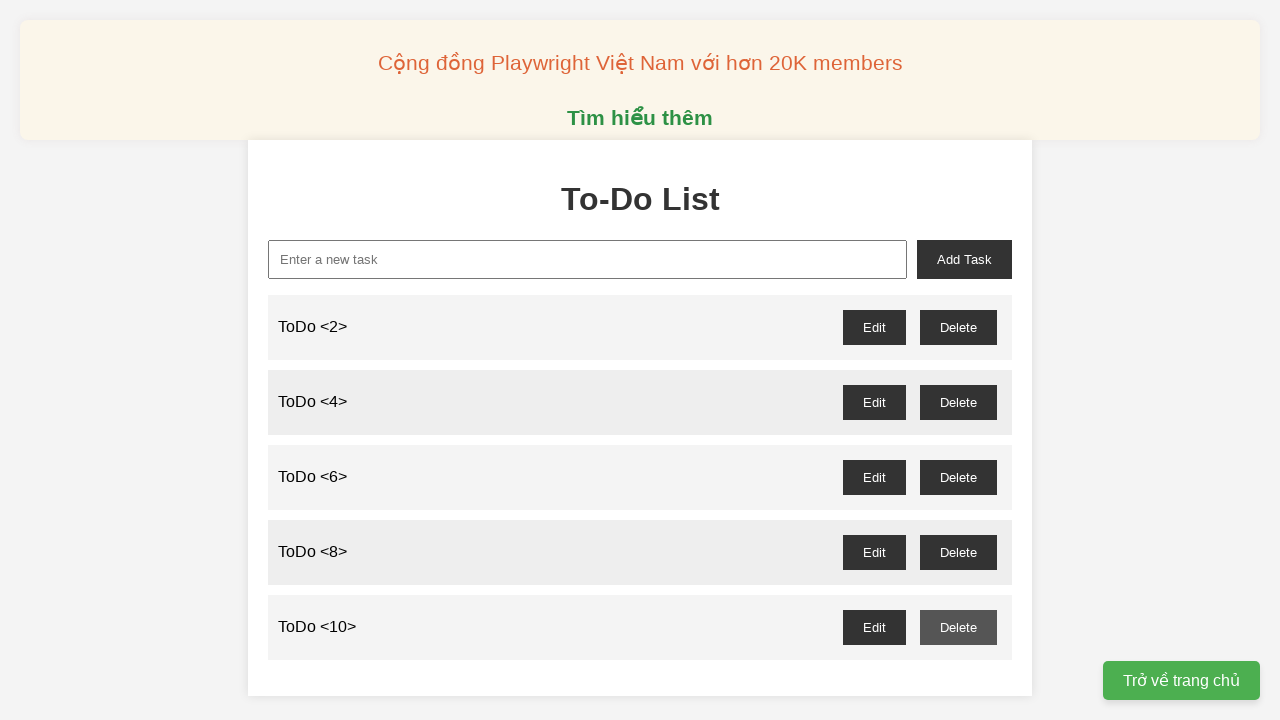

Waited for confirmation dialog and deletion to complete for todo-9--delete
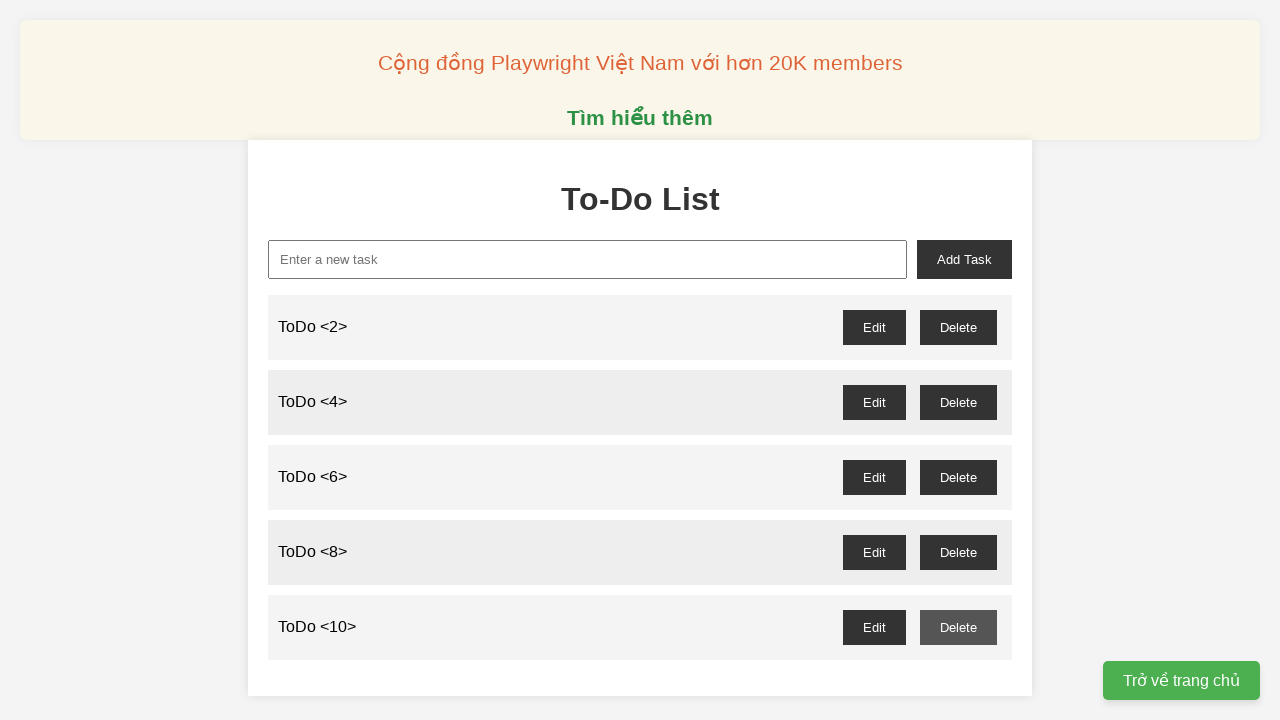

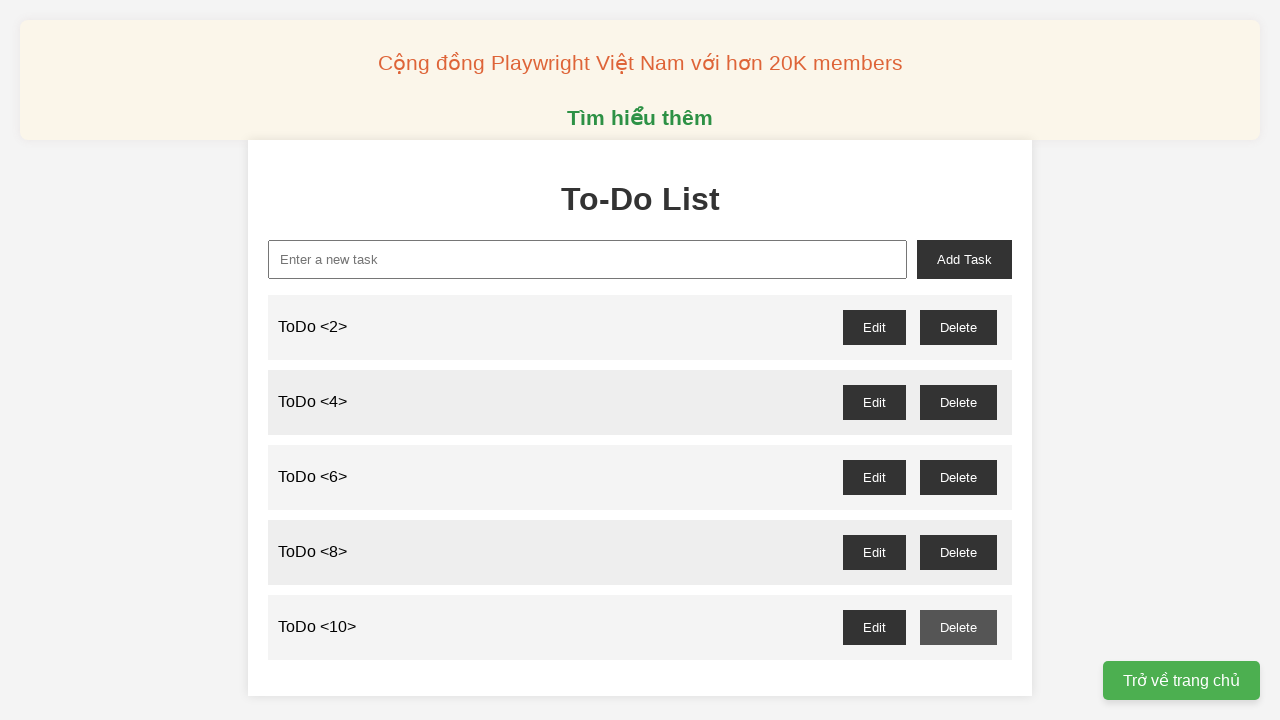